Navigates to the practice page and sets the browser viewport size

Starting URL: https://practice.cydeo.com/

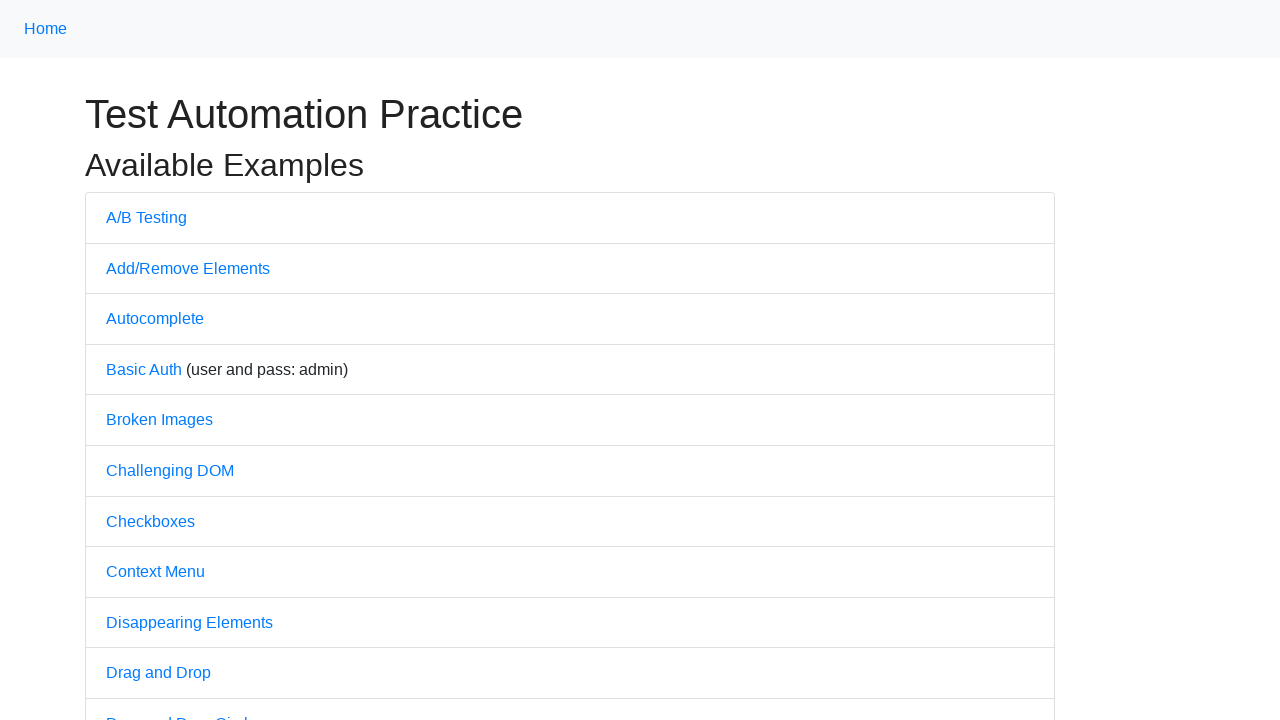

Set browser viewport size to 1850x1080
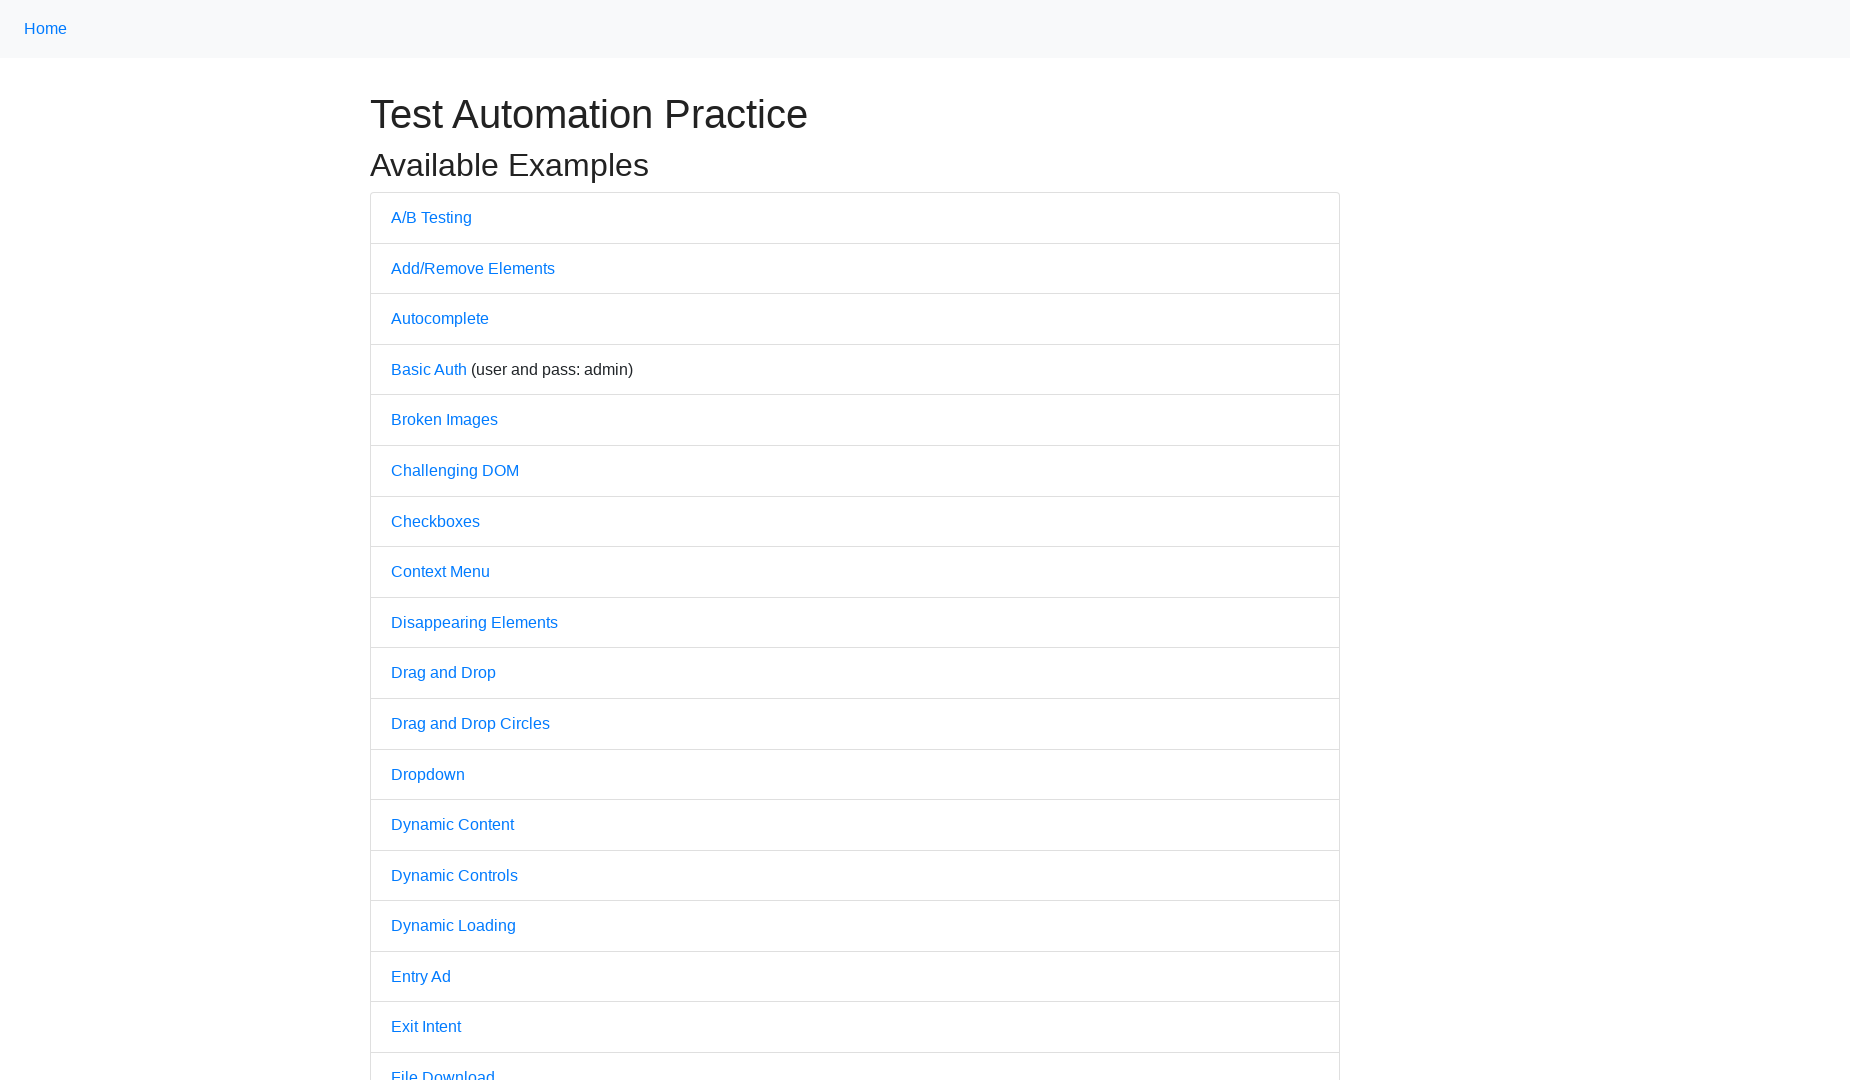

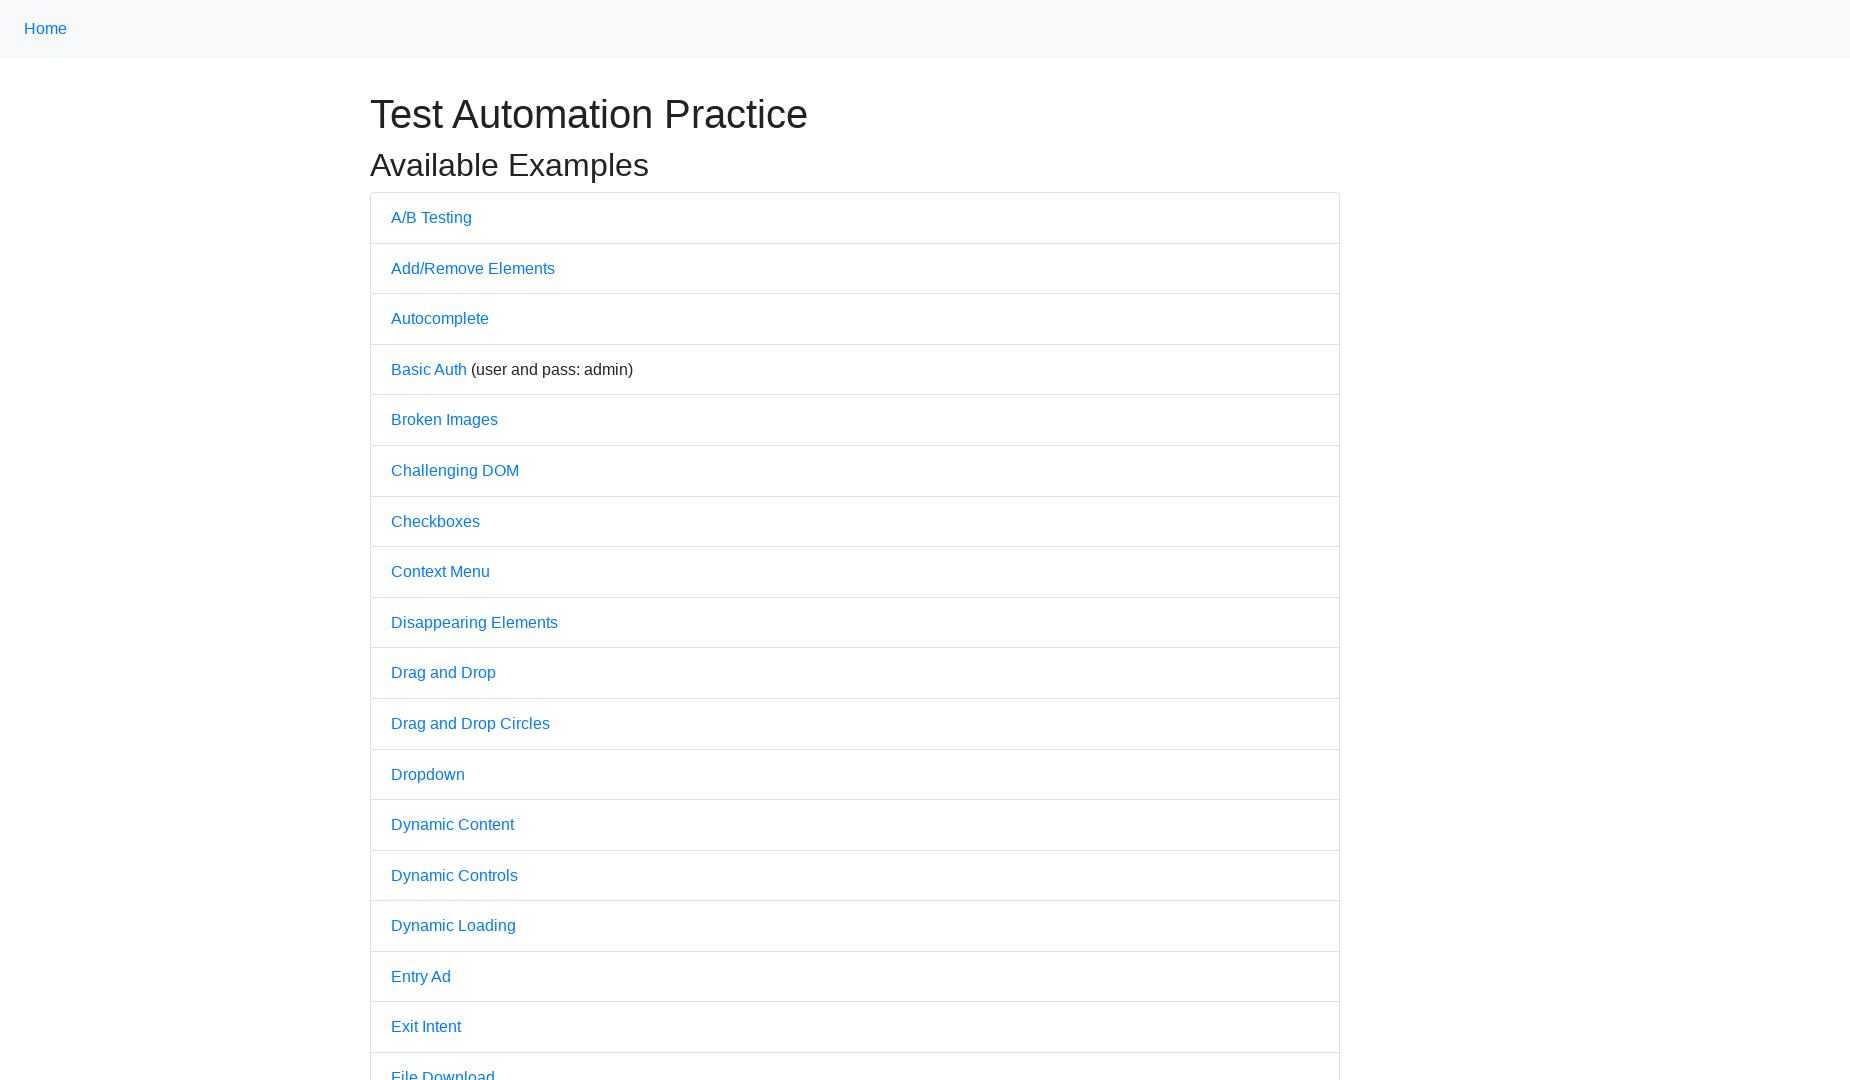